Navigates to change.org homepage and maximizes the browser window

Starting URL: https://change.org

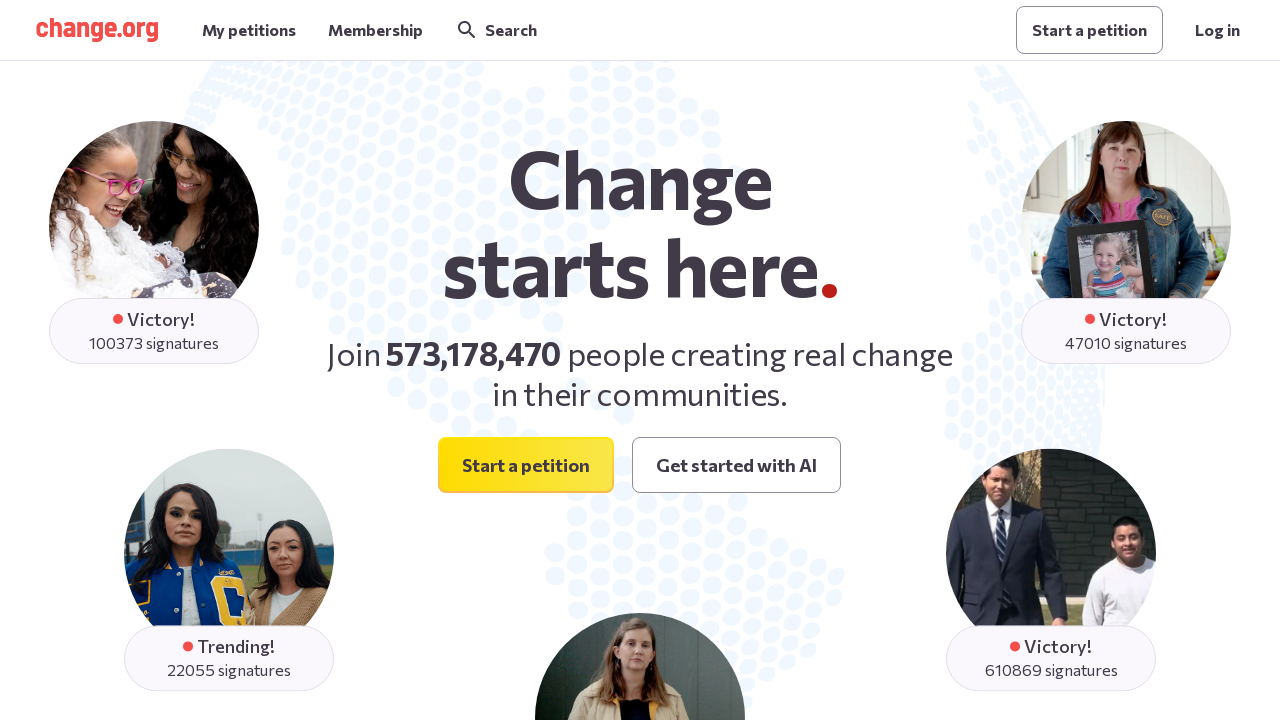

Navigated to change.org homepage
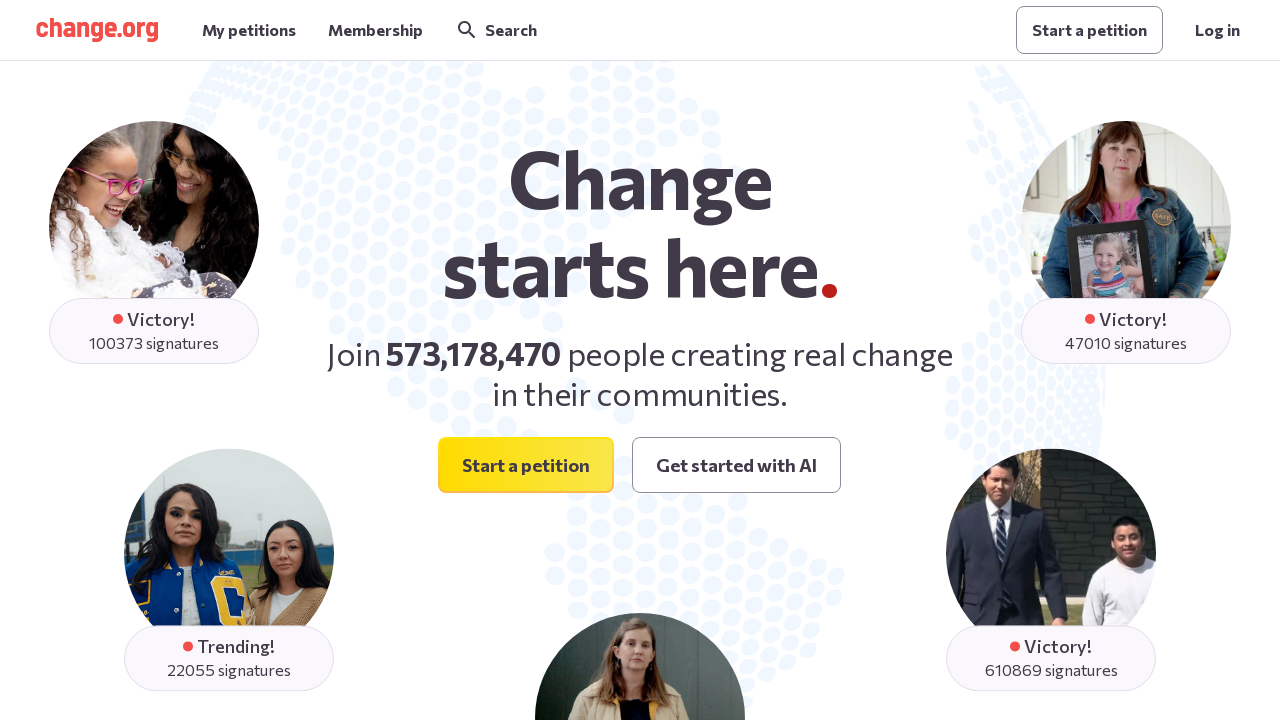

Maximized browser window to 1920x1080
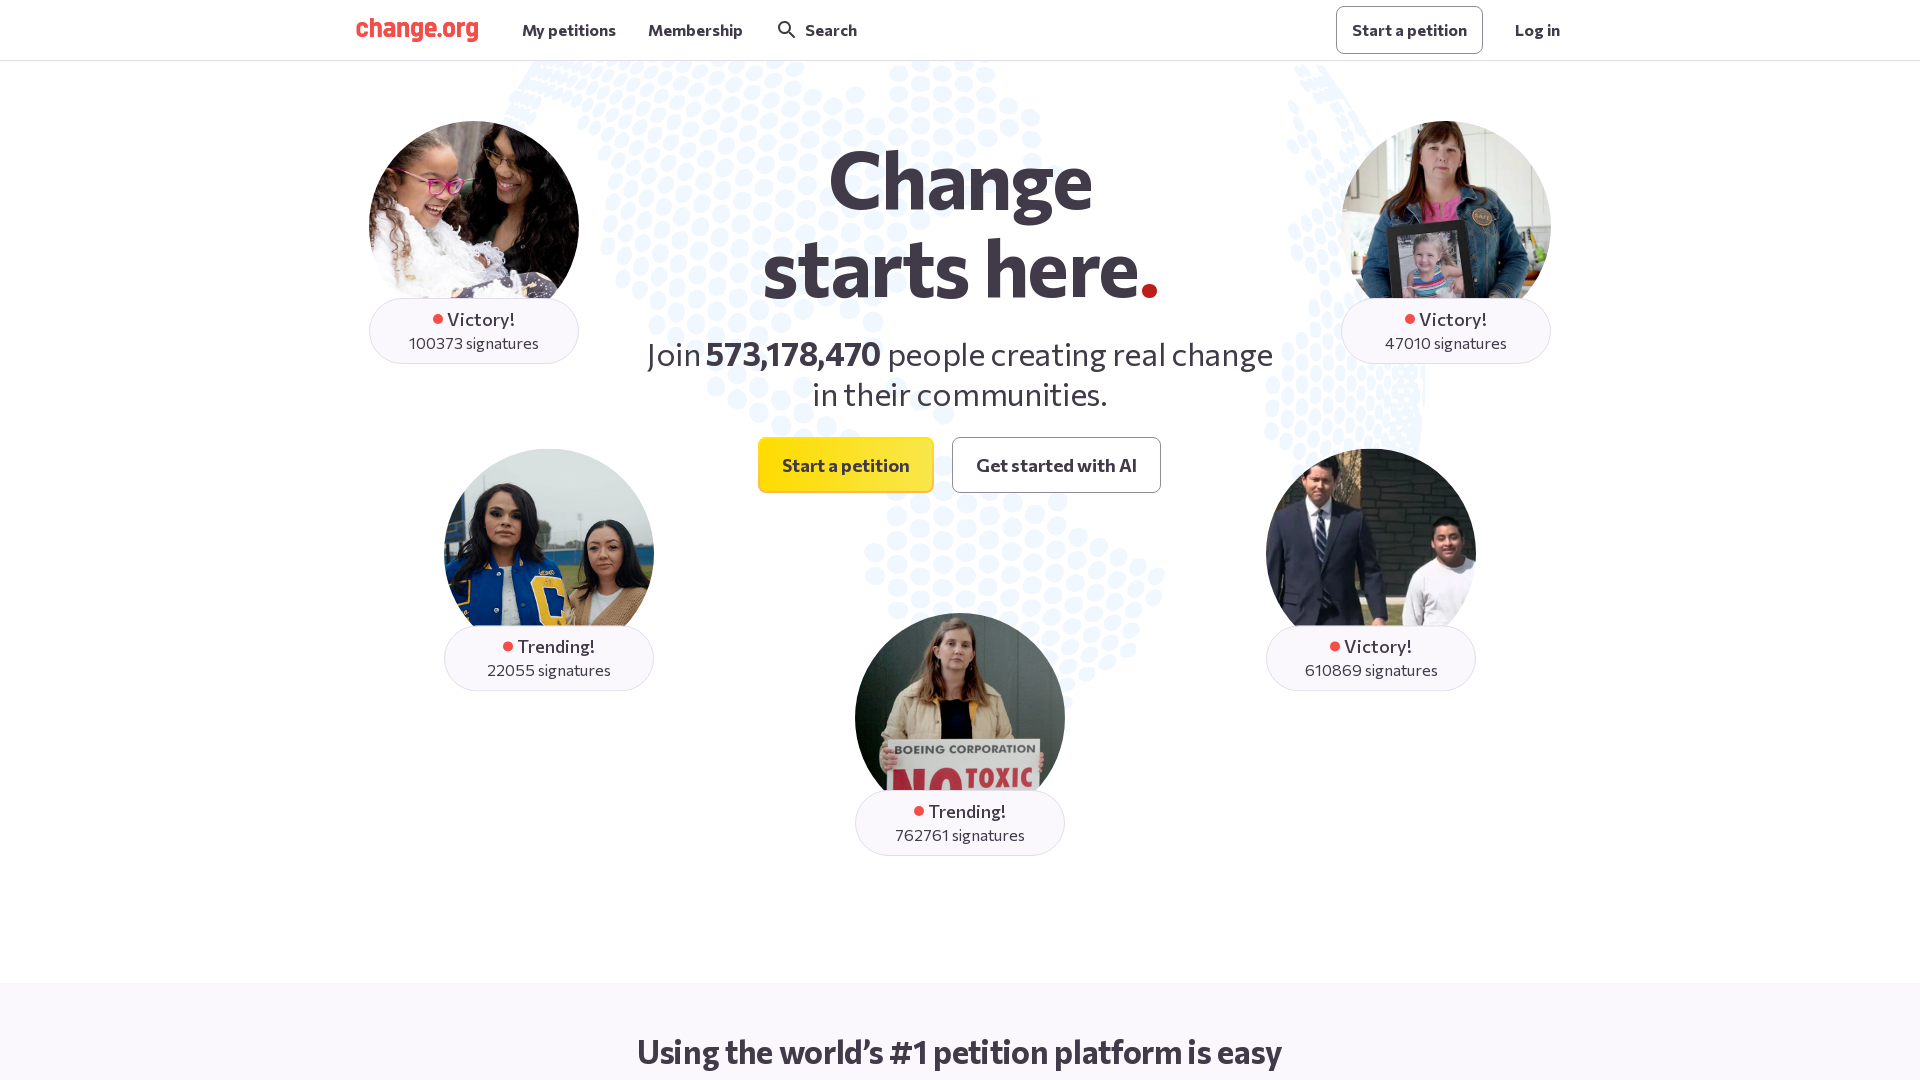

Page loaded successfully
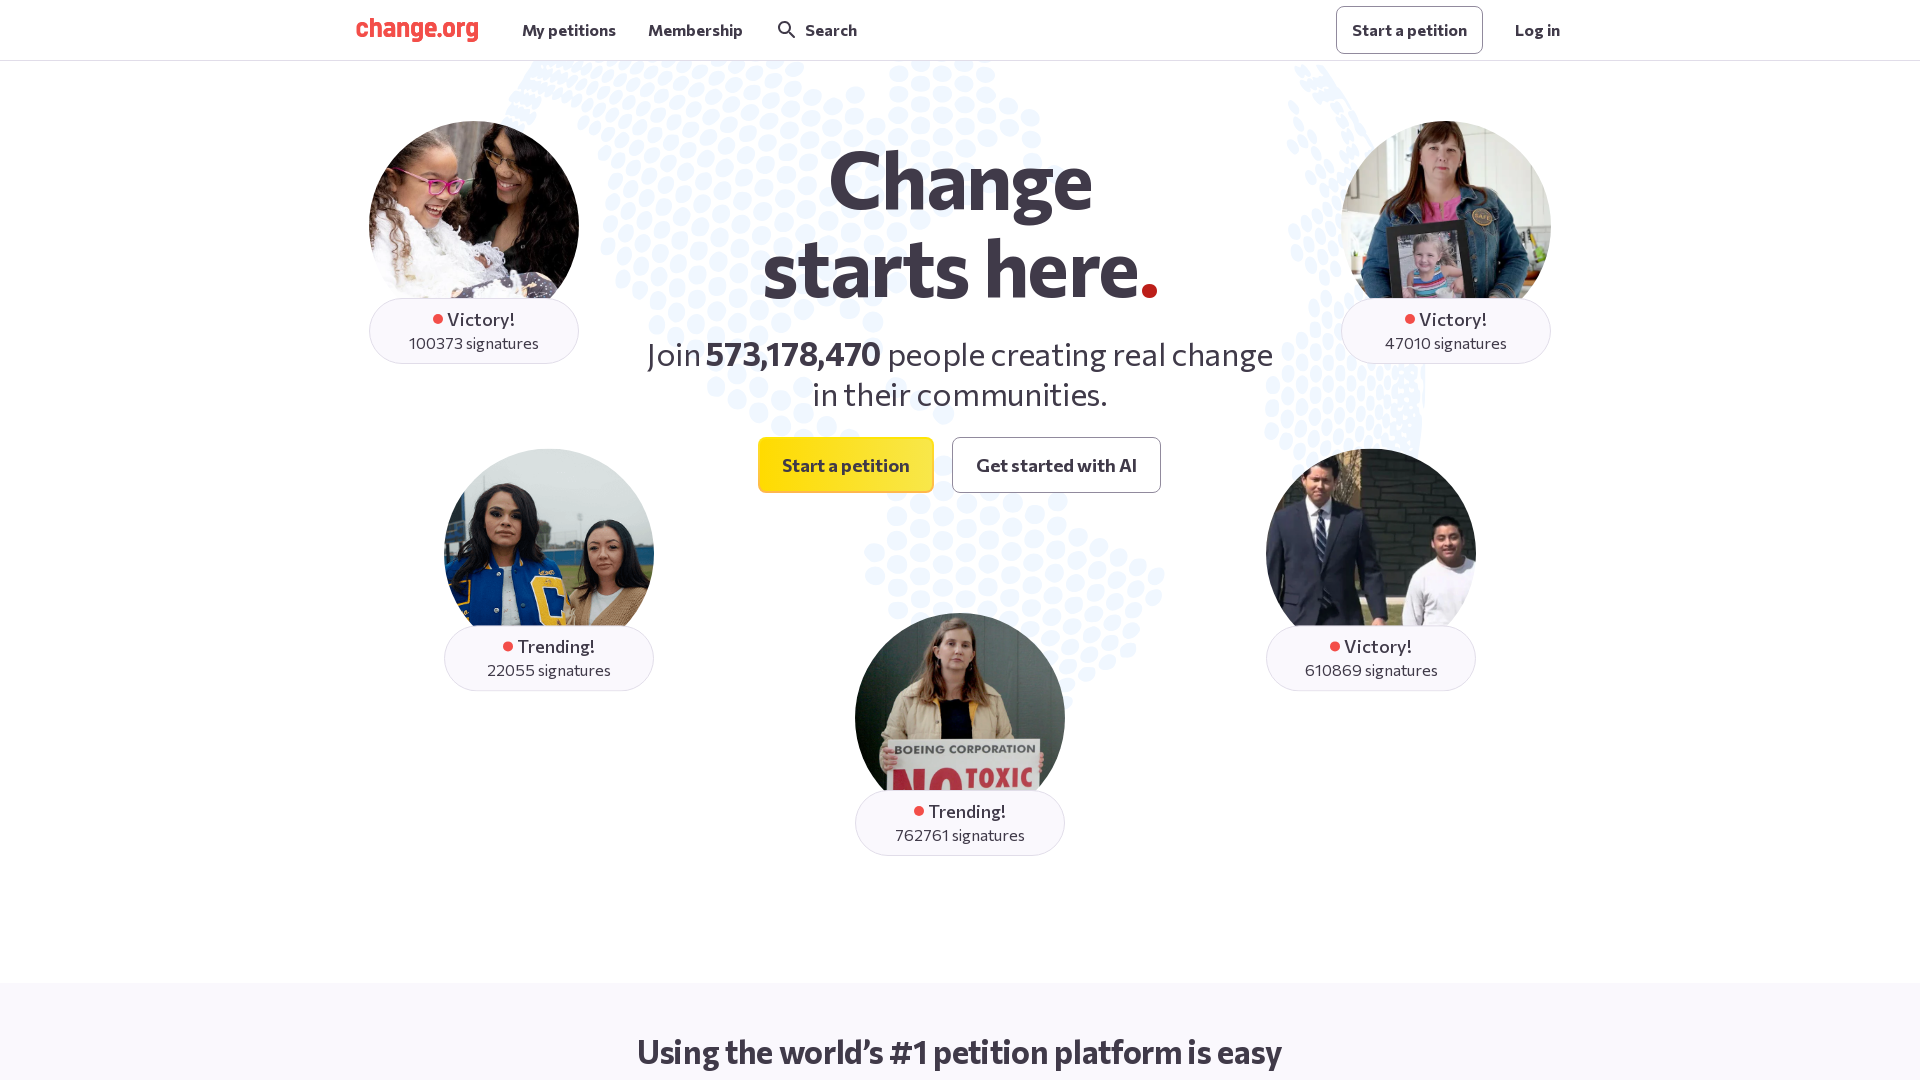

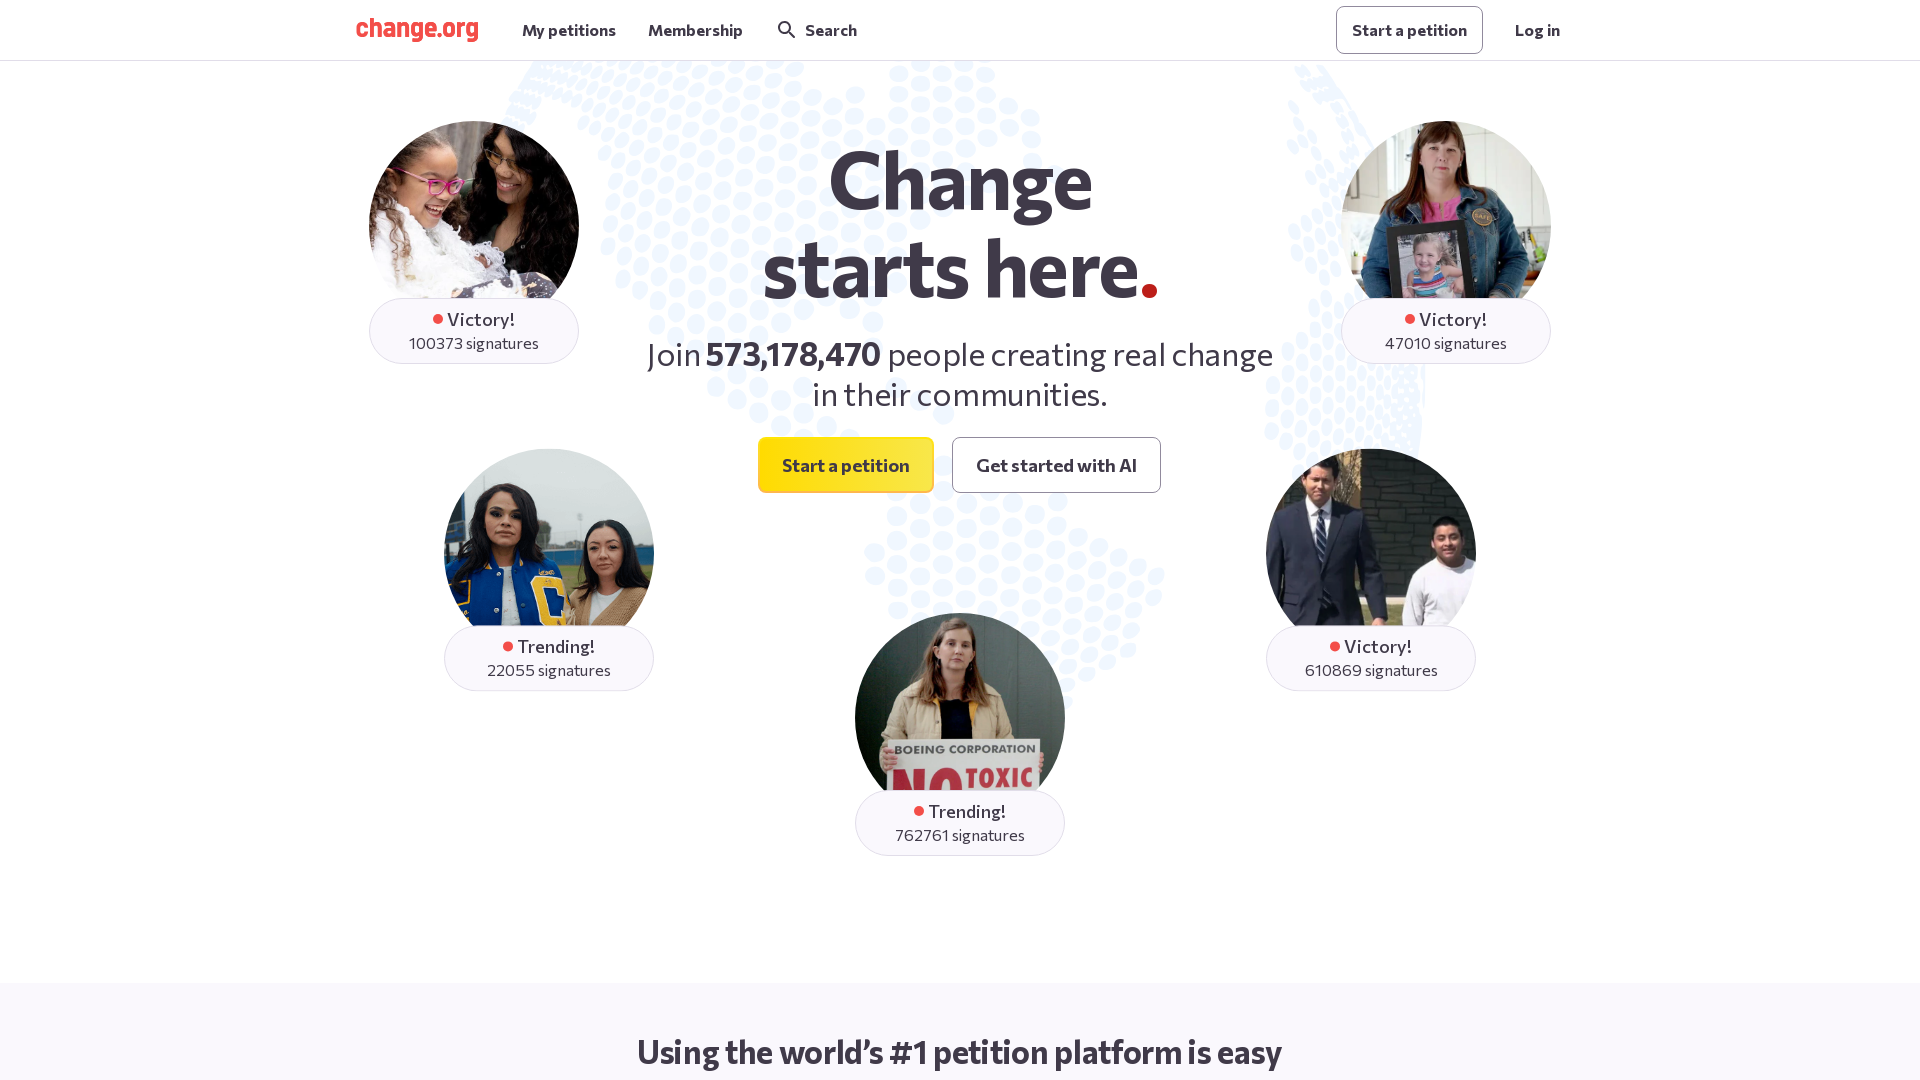